Tests dropdown selection by selecting "Option 1" and verifying the selection

Starting URL: http://the-internet.herokuapp.com/dropdown

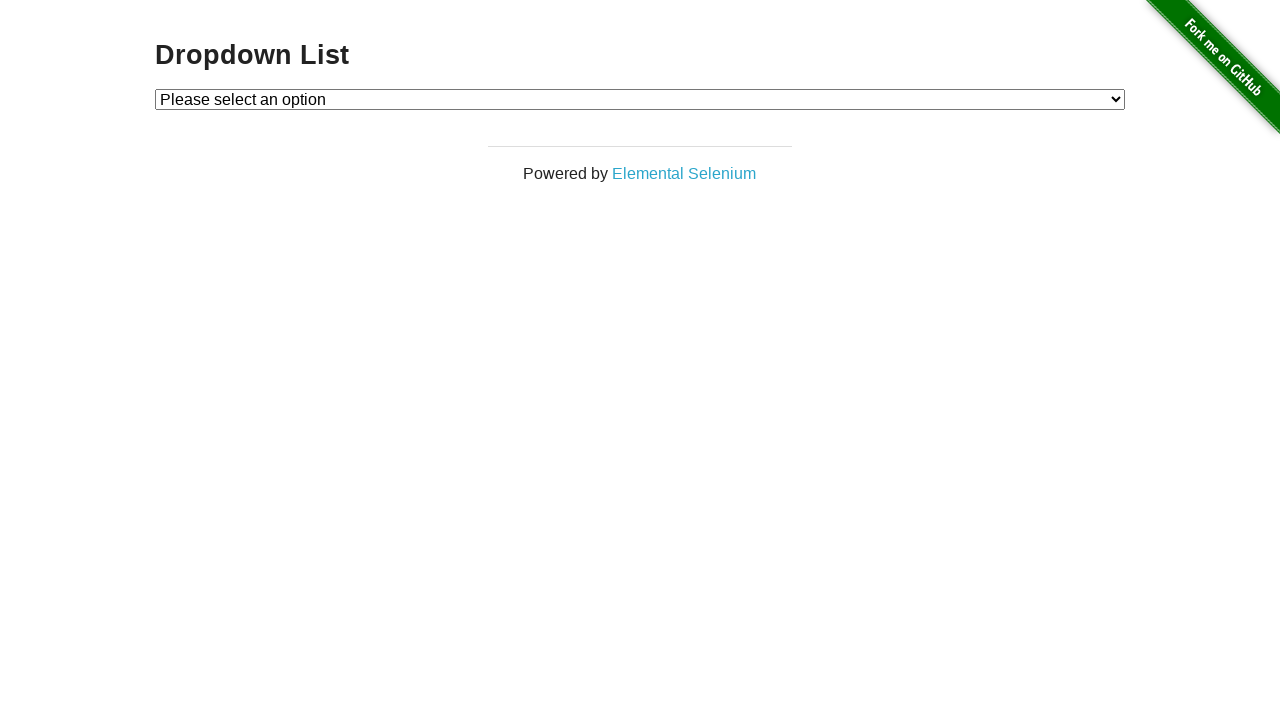

Selected 'Option 1' from dropdown on #dropdown
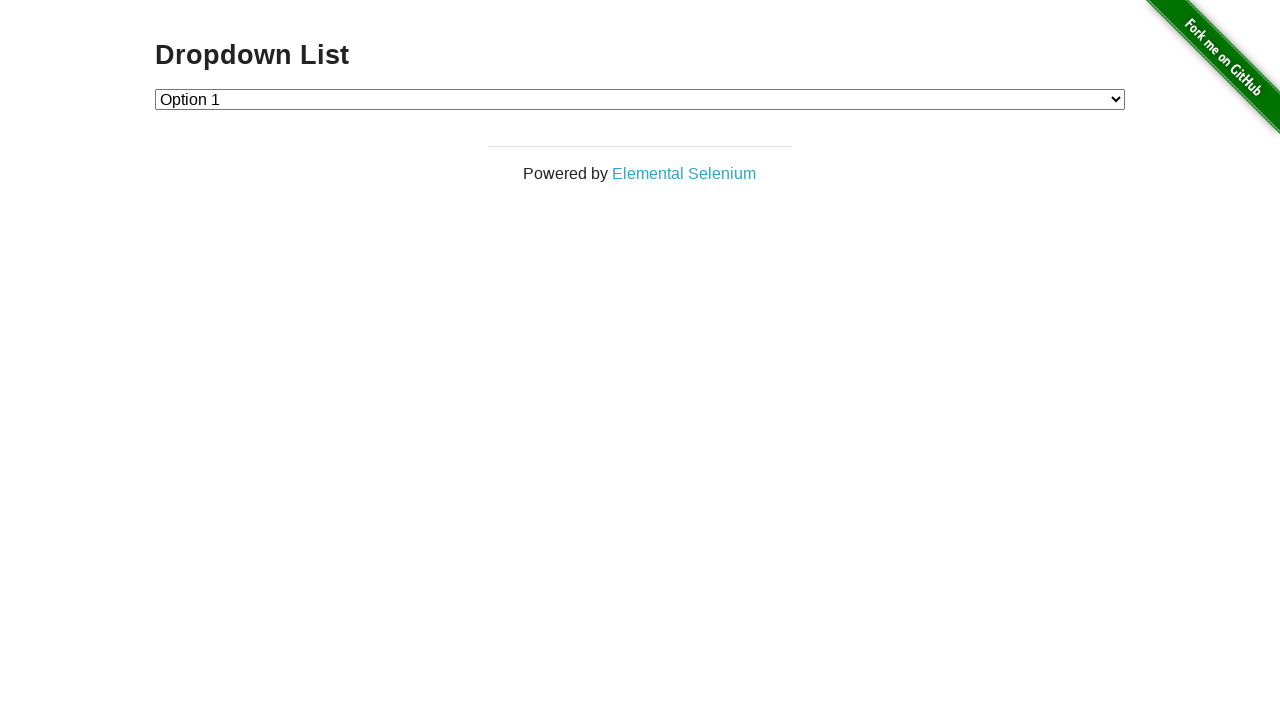

Retrieved selected dropdown value
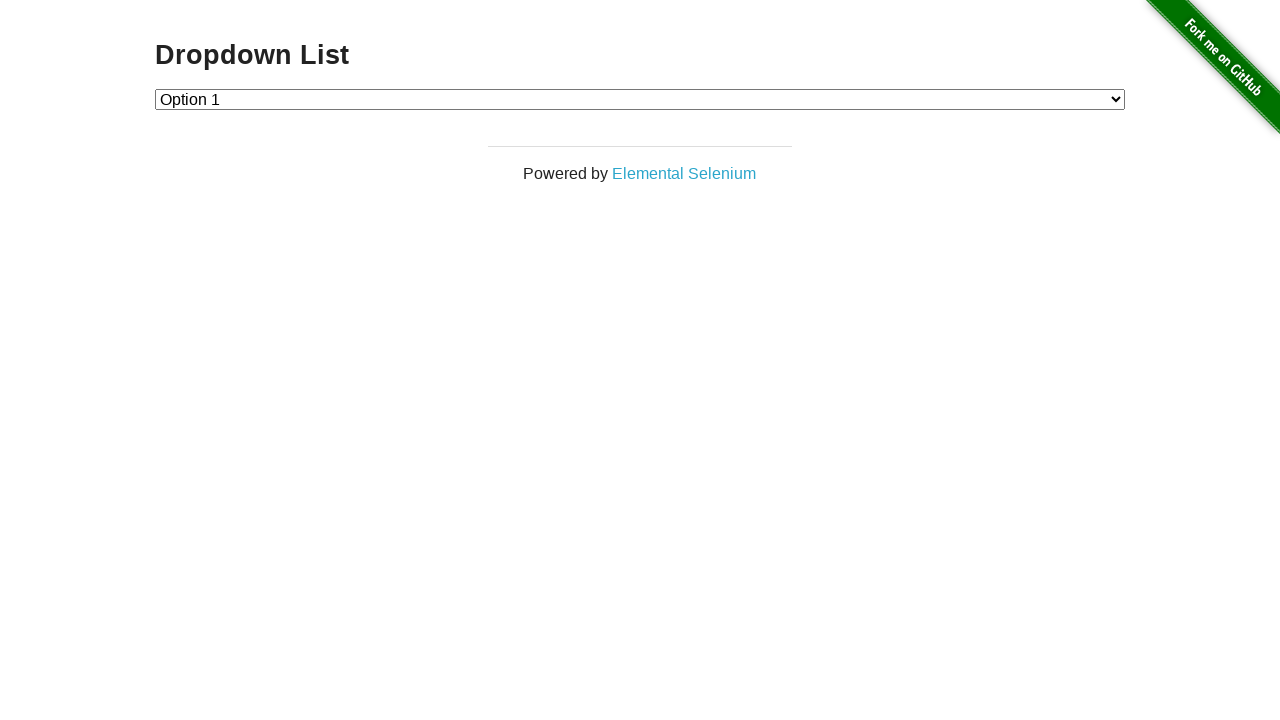

Verified selected option value equals '1'
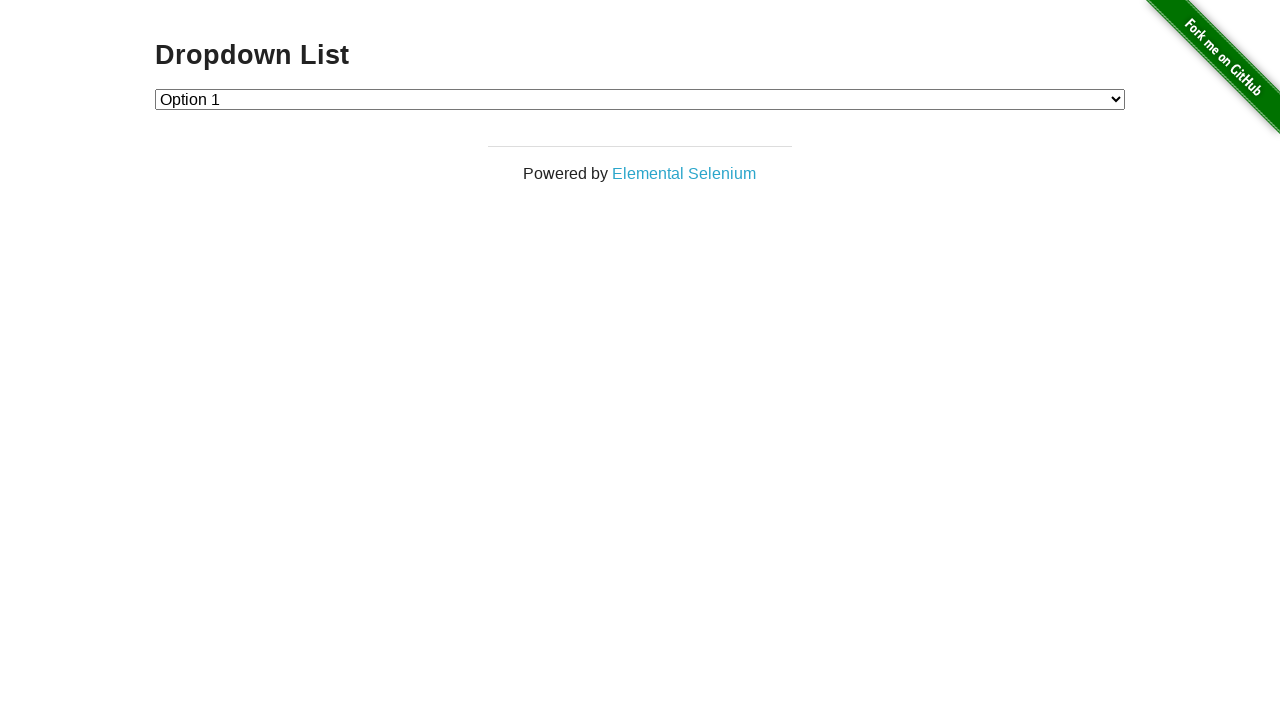

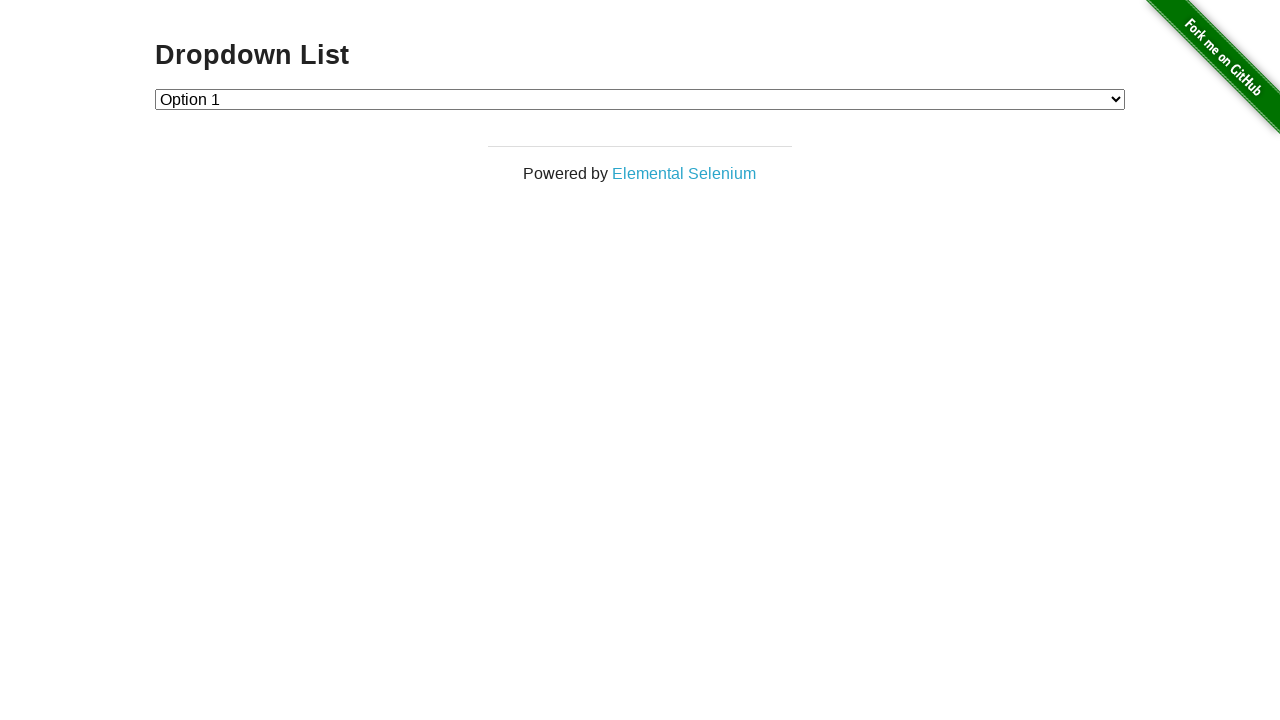